Tests right-click context menu functionality by performing a context click on a designated area, verifying the alert message, accepting the alert, then clicking a link that opens a new window and verifying the content on that new page.

Starting URL: https://the-internet.herokuapp.com/context_menu

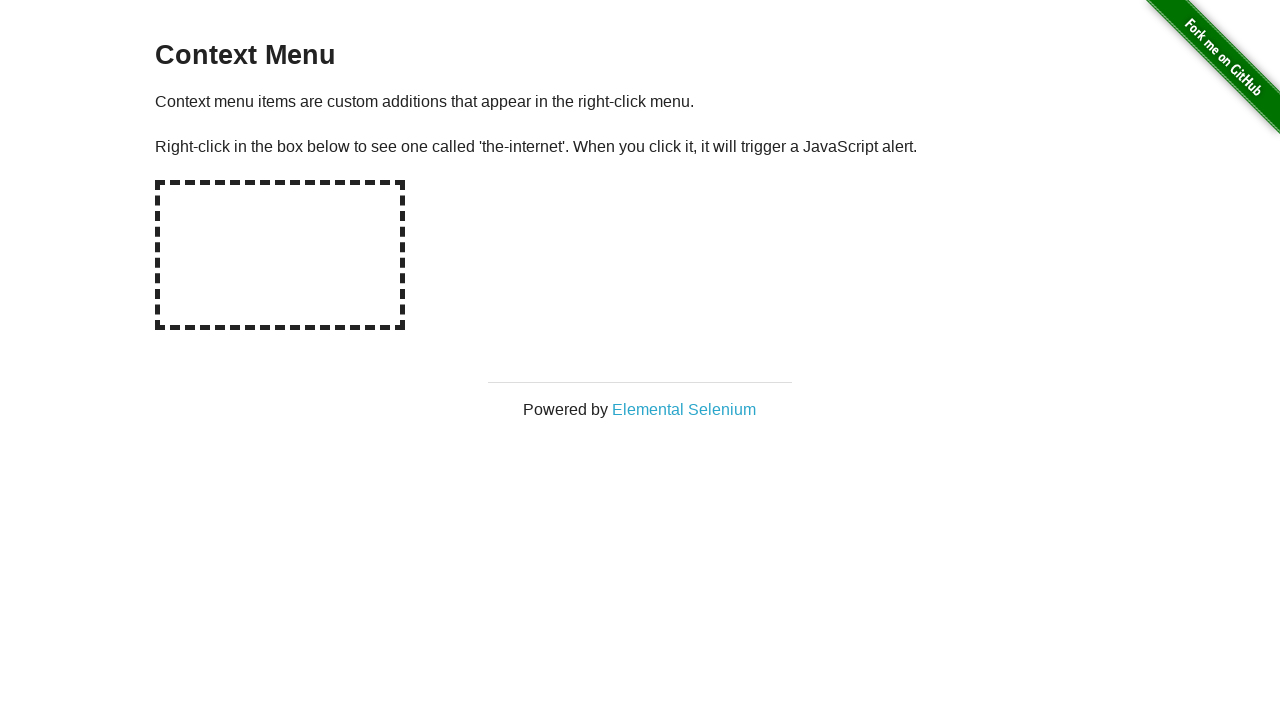

Right-clicked on hot-spot area to trigger context menu at (280, 255) on #hot-spot
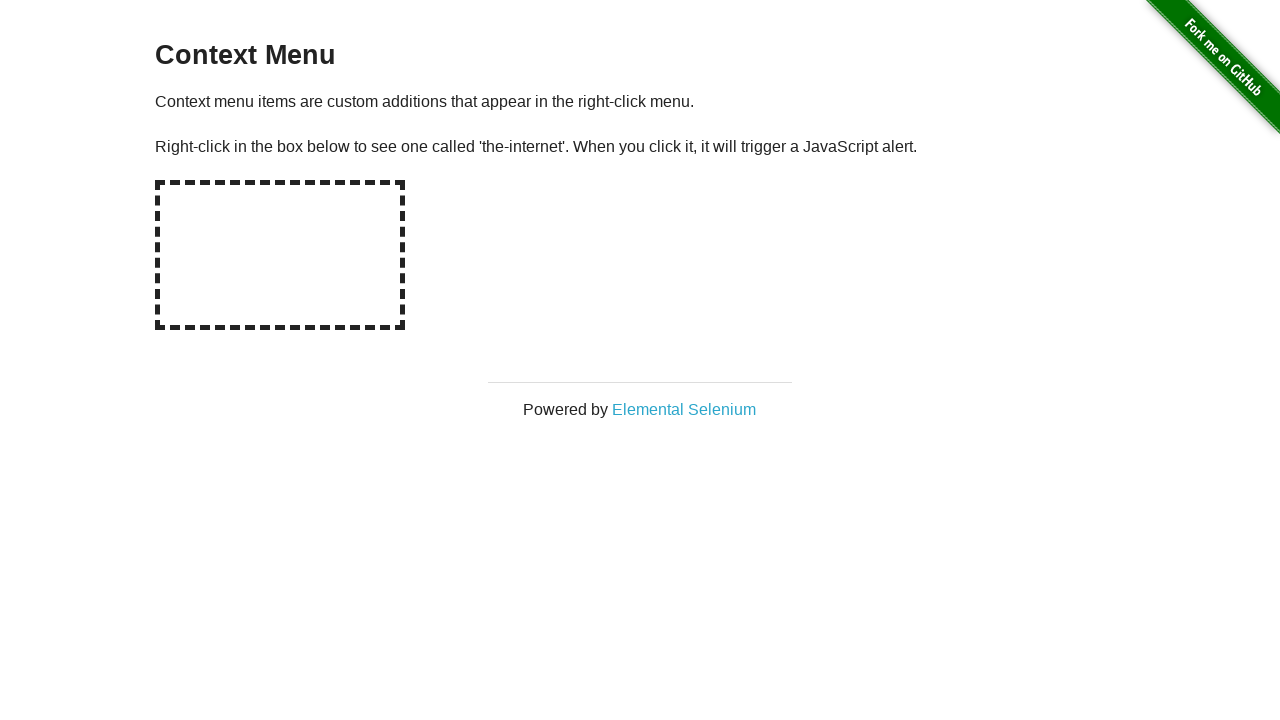

Set up dialog handler to capture and accept alerts
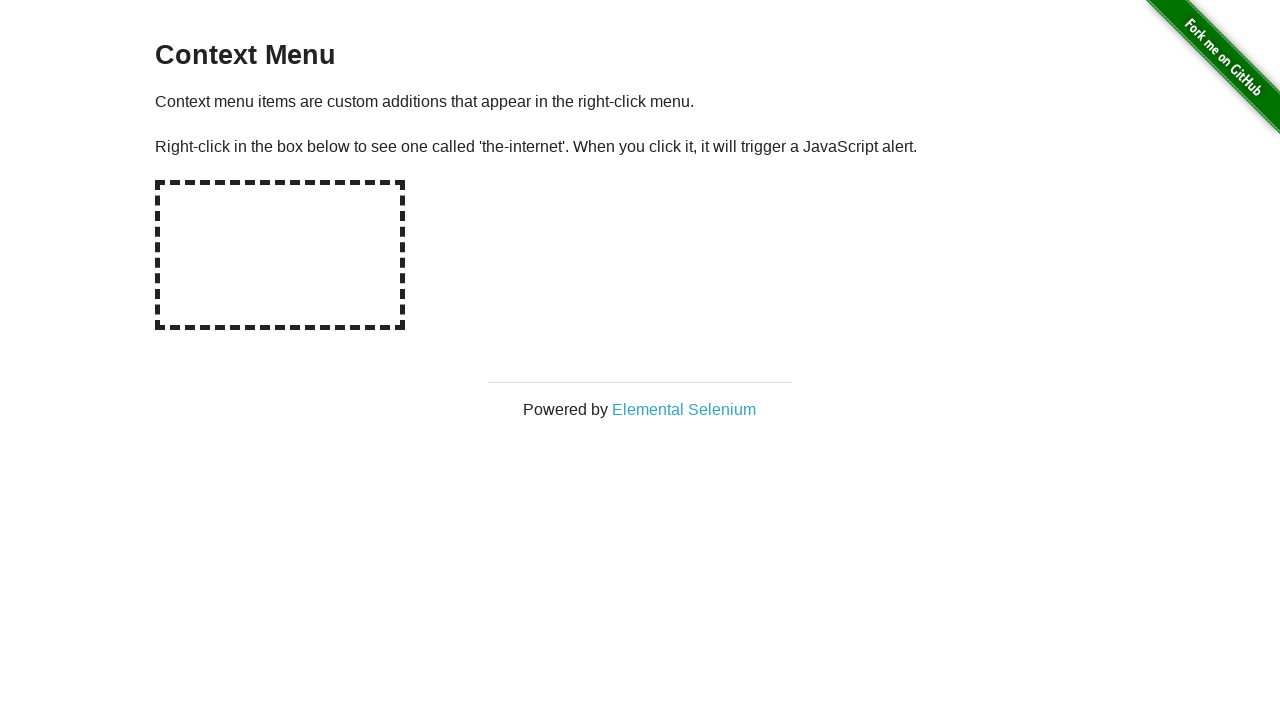

Right-clicked on hot-spot again with dialog handler active at (280, 255) on #hot-spot
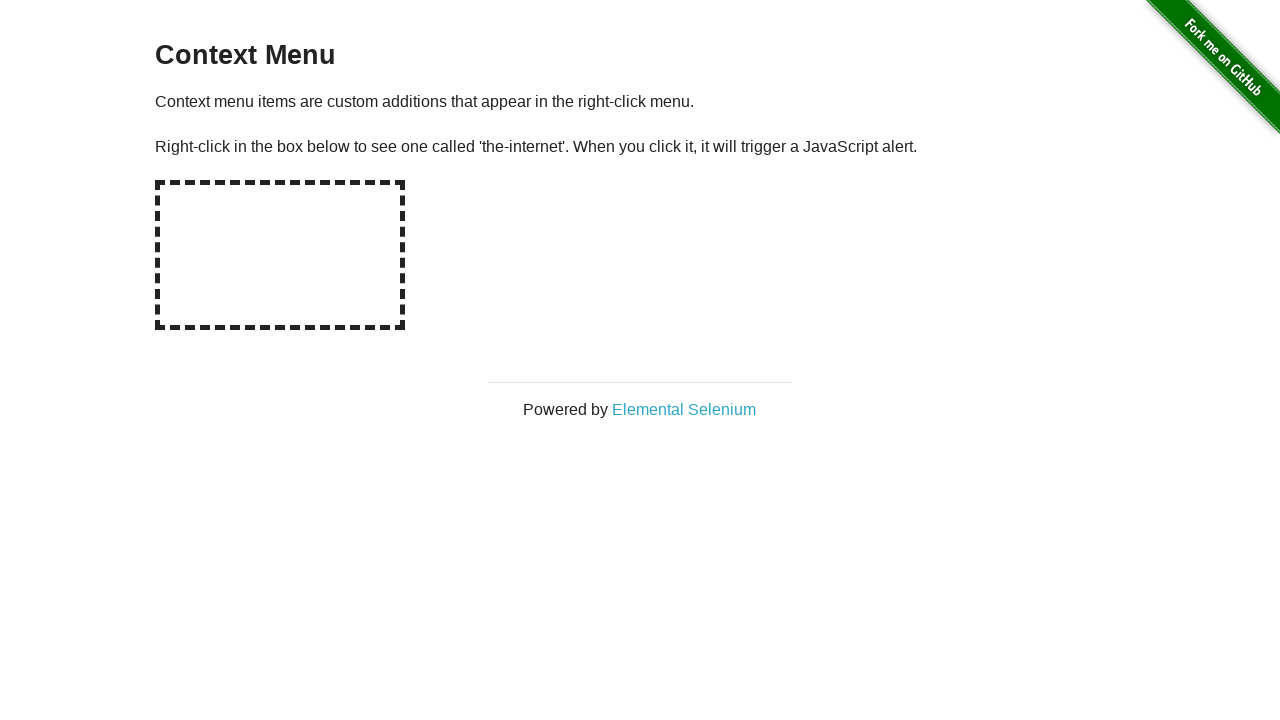

Waited for dialog to be processed
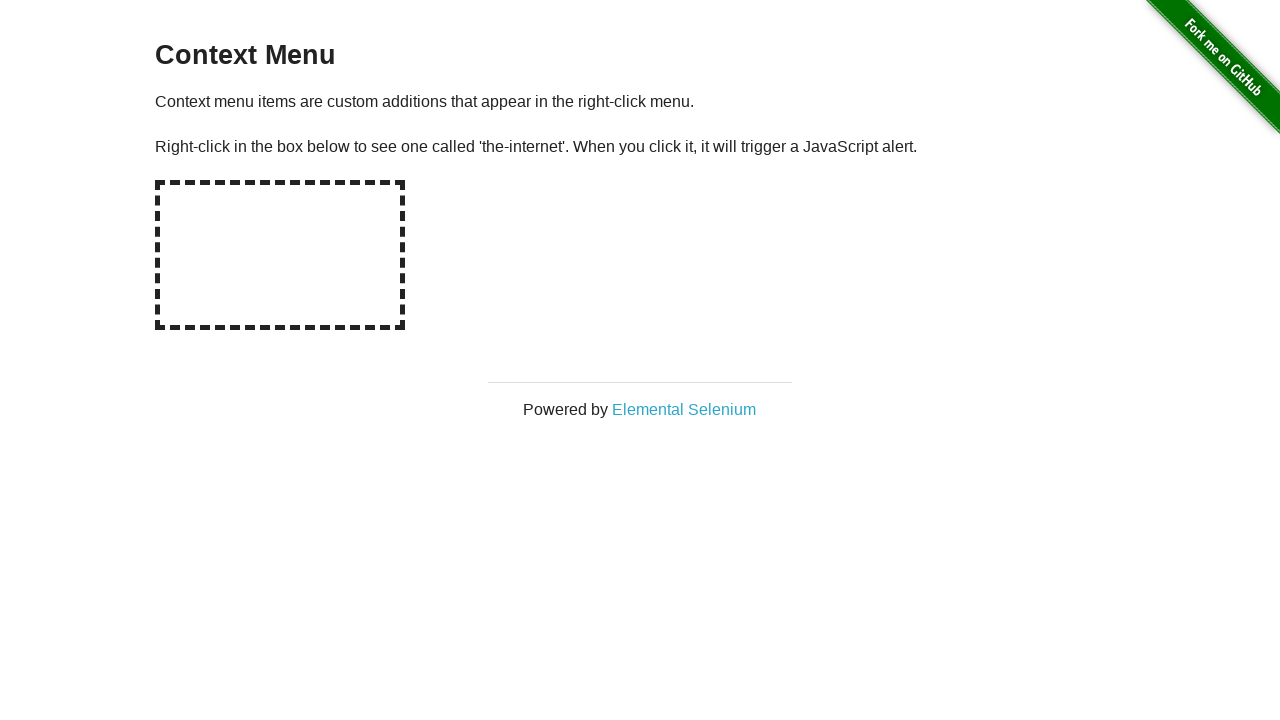

Clicked 'Elemental Selenium' link to open new window at (684, 409) on text=Elemental Selenium
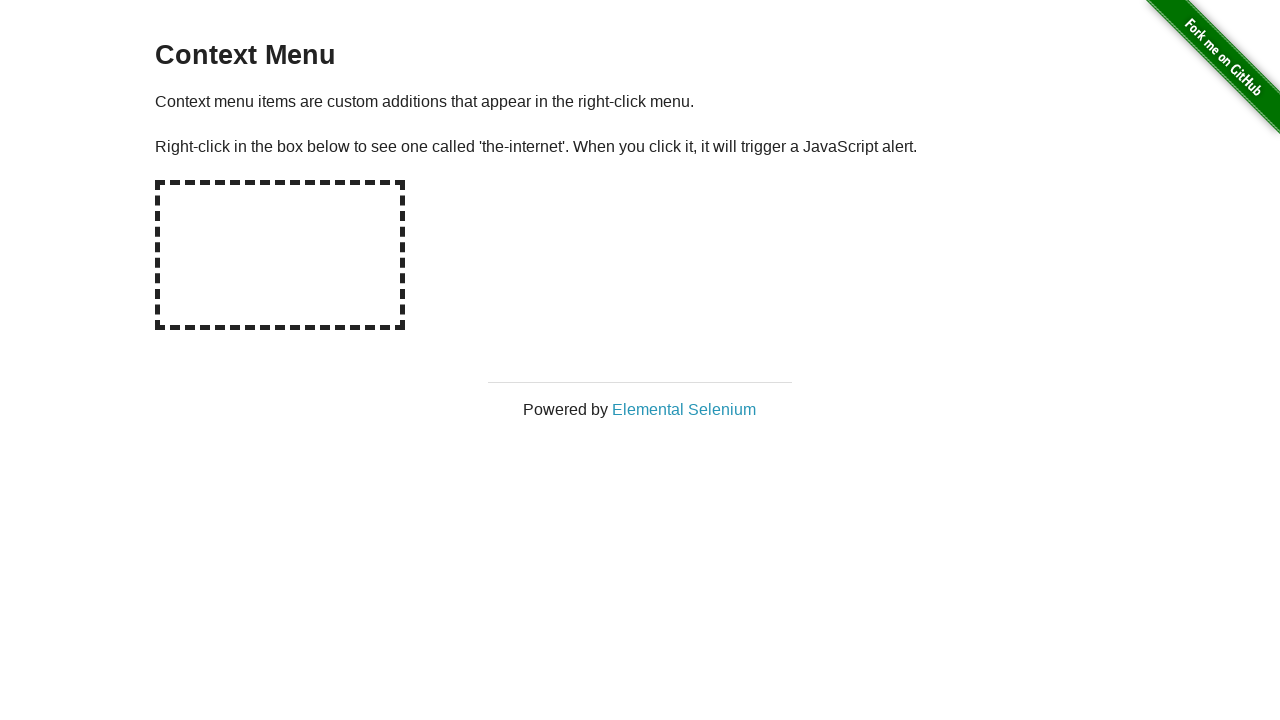

Captured reference to newly opened page
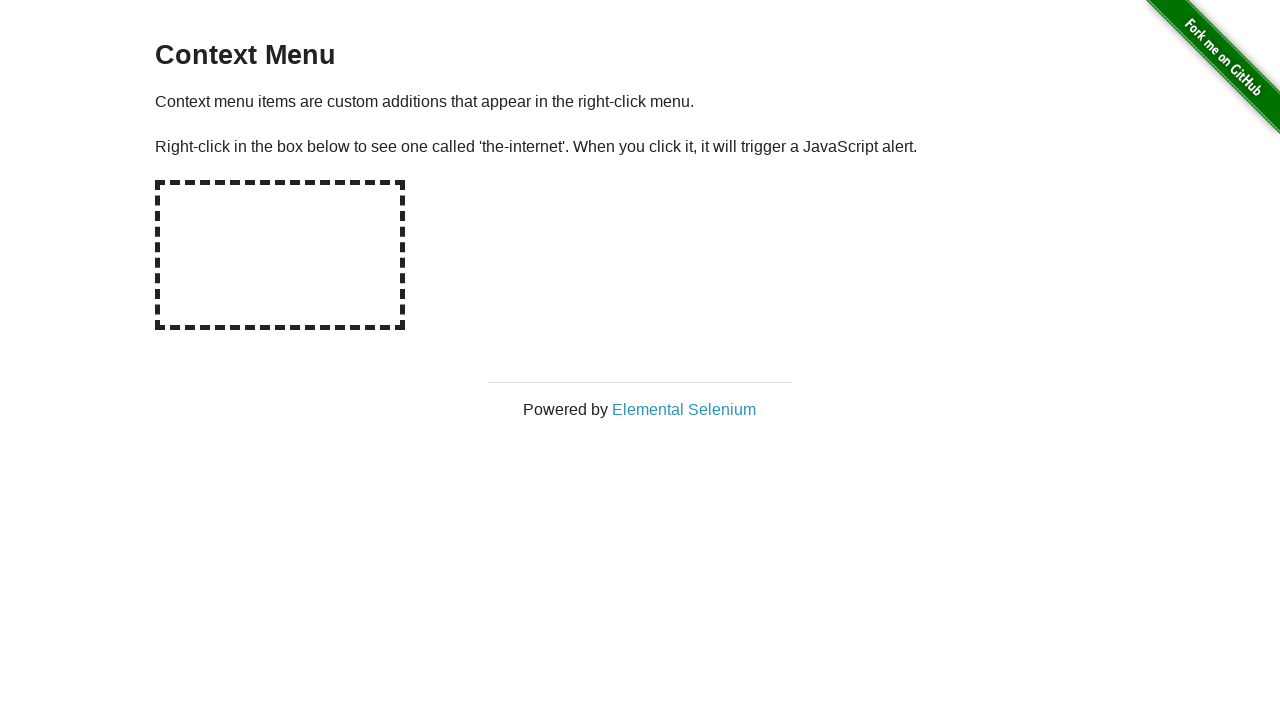

Waited for new page to fully load
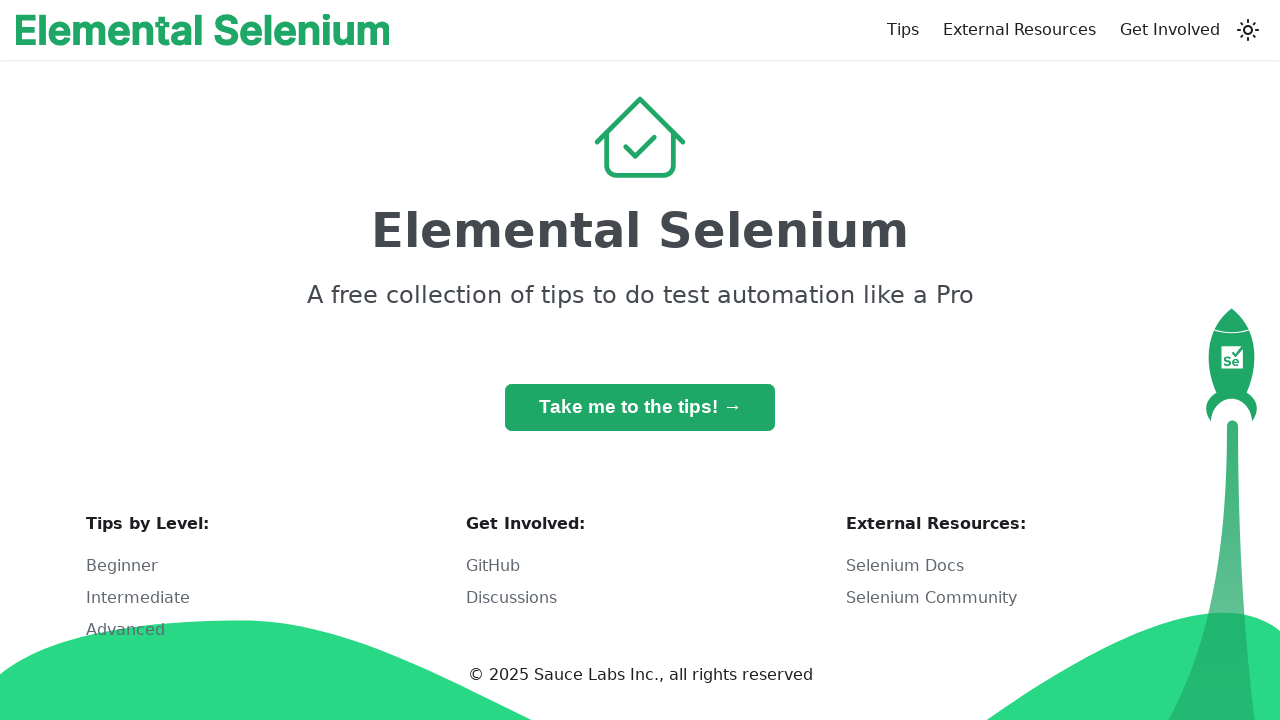

Verified h1 element is present on new page
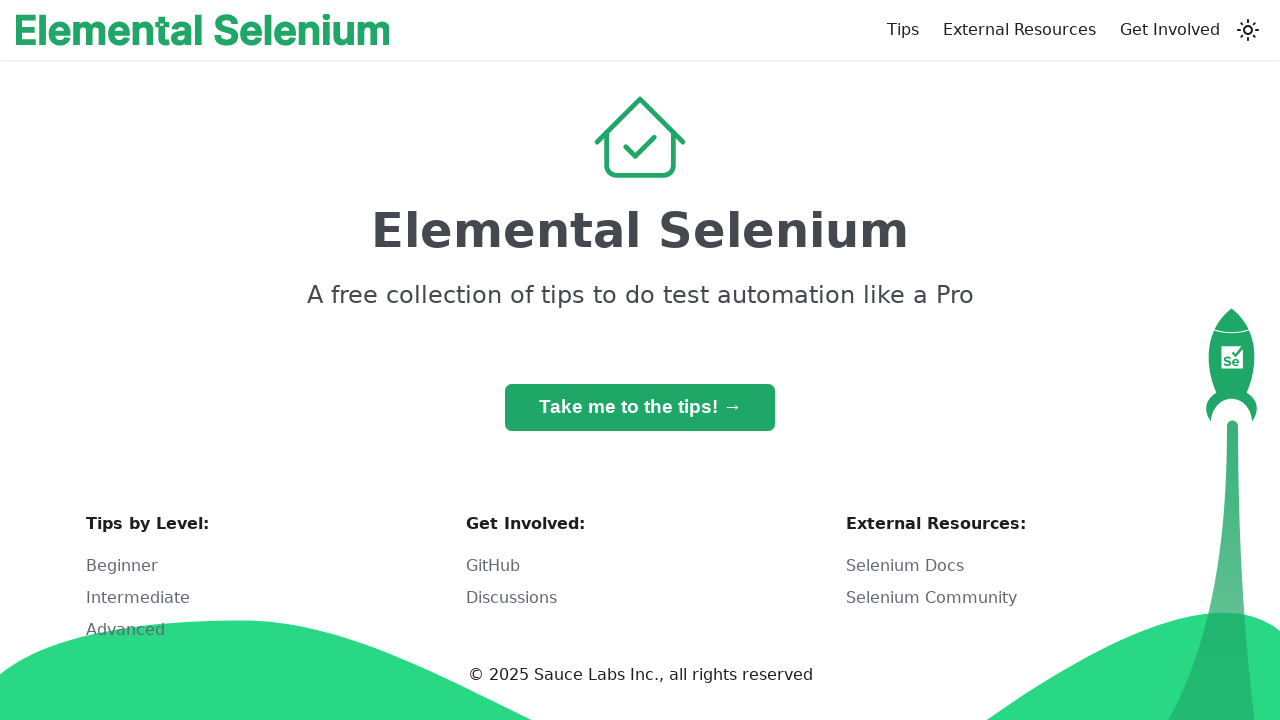

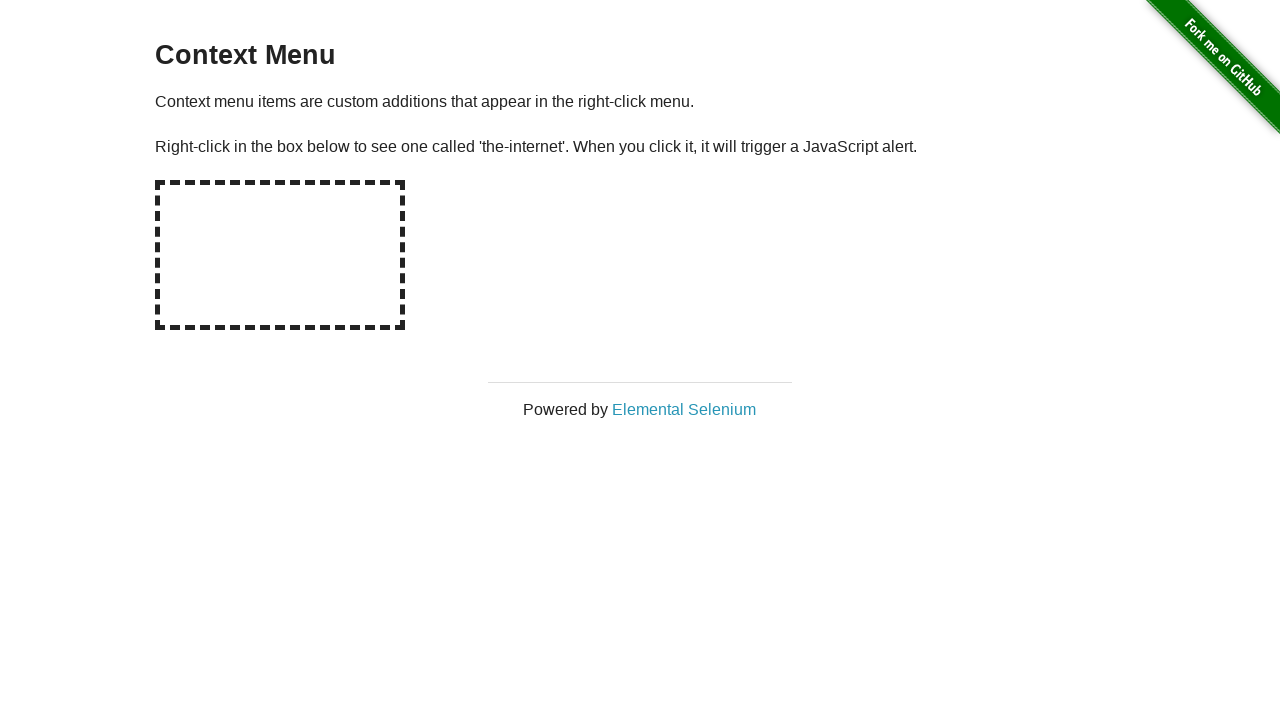